Tests form validation by entering incorrect values in registration form fields and verifying error handling

Starting URL: https://parabank.parasoft.com/parabank/index.htm

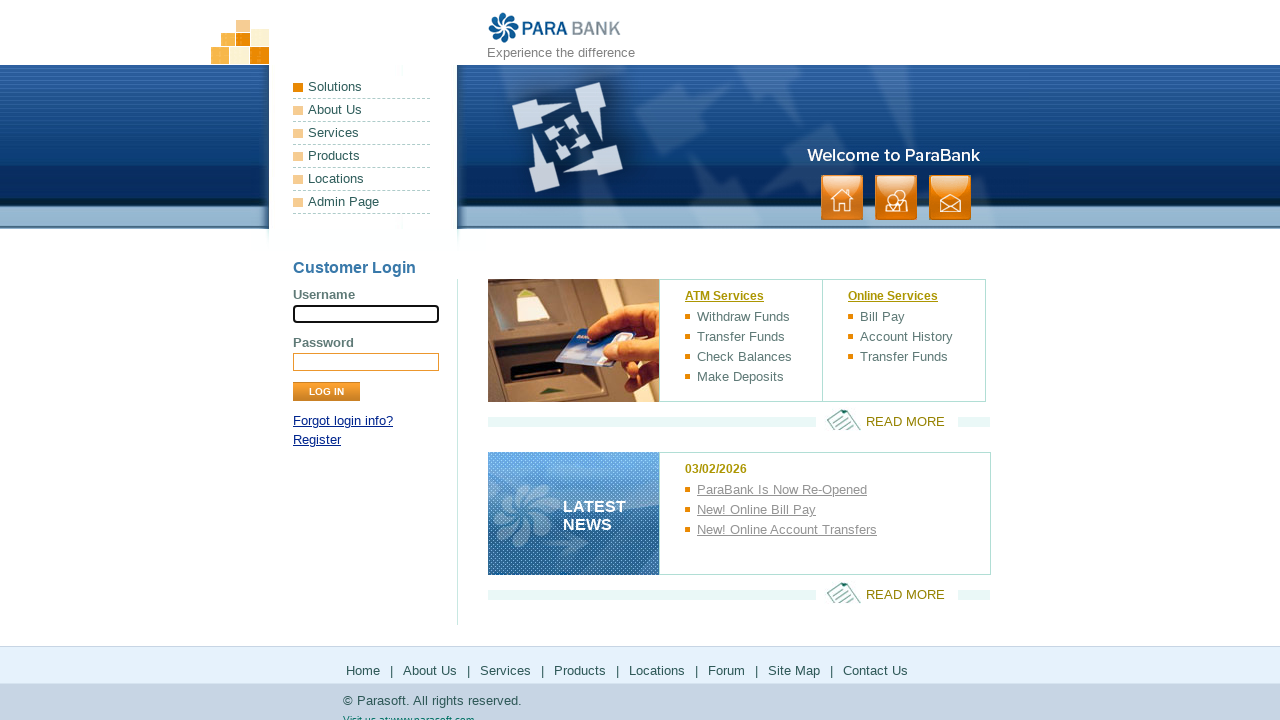

Clicked registration link at (317, 440) on a[href*='register']
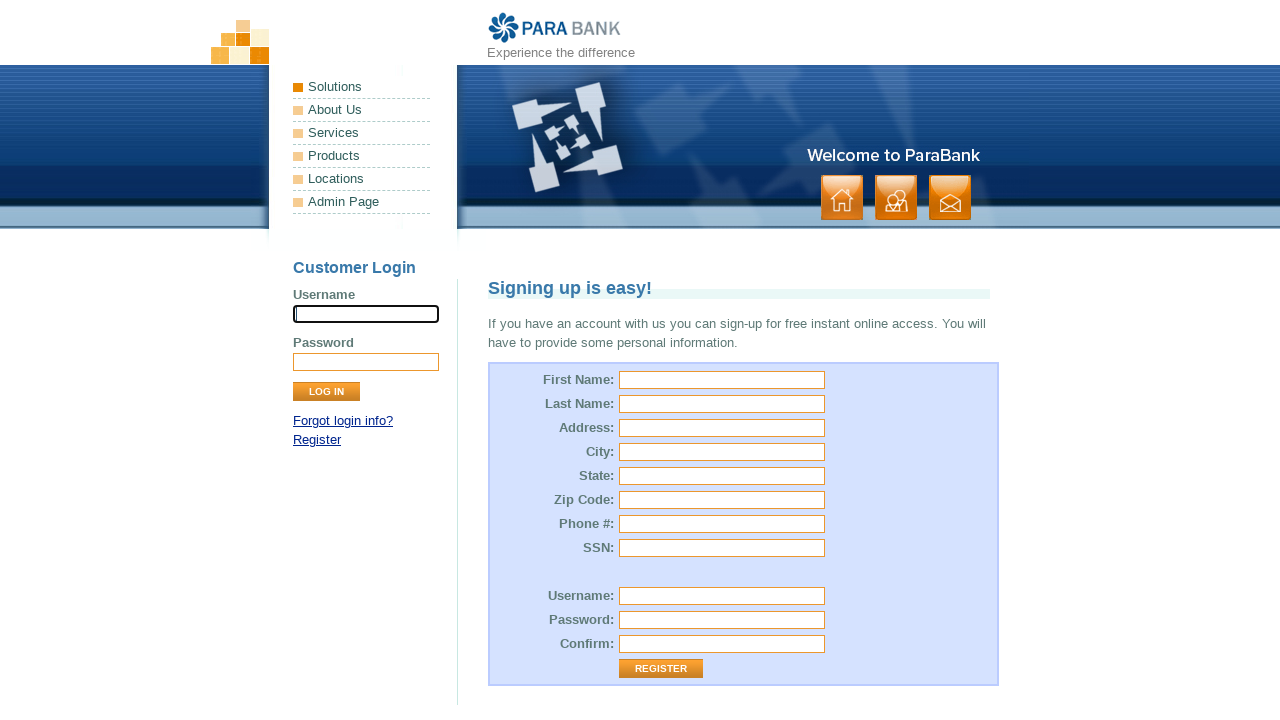

Registration form loaded and visible
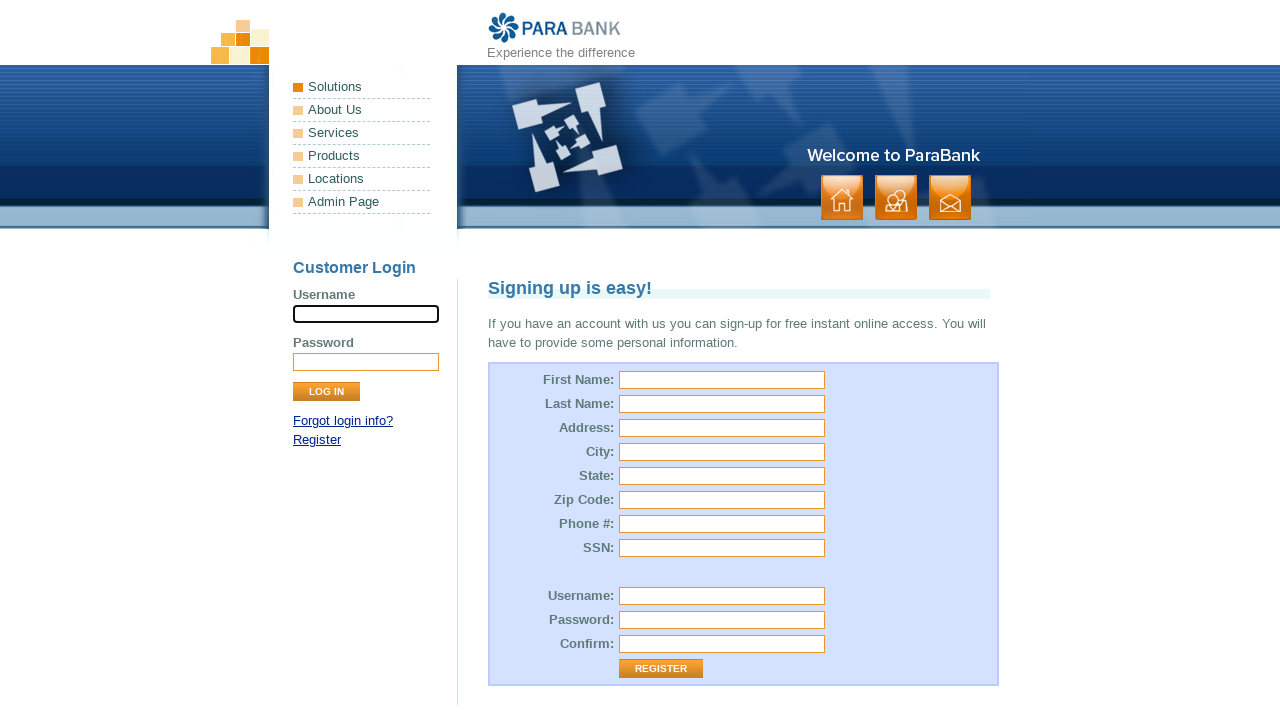

Entered invalid first name '123!@#' (numbers and special characters) on input#customer\.firstName
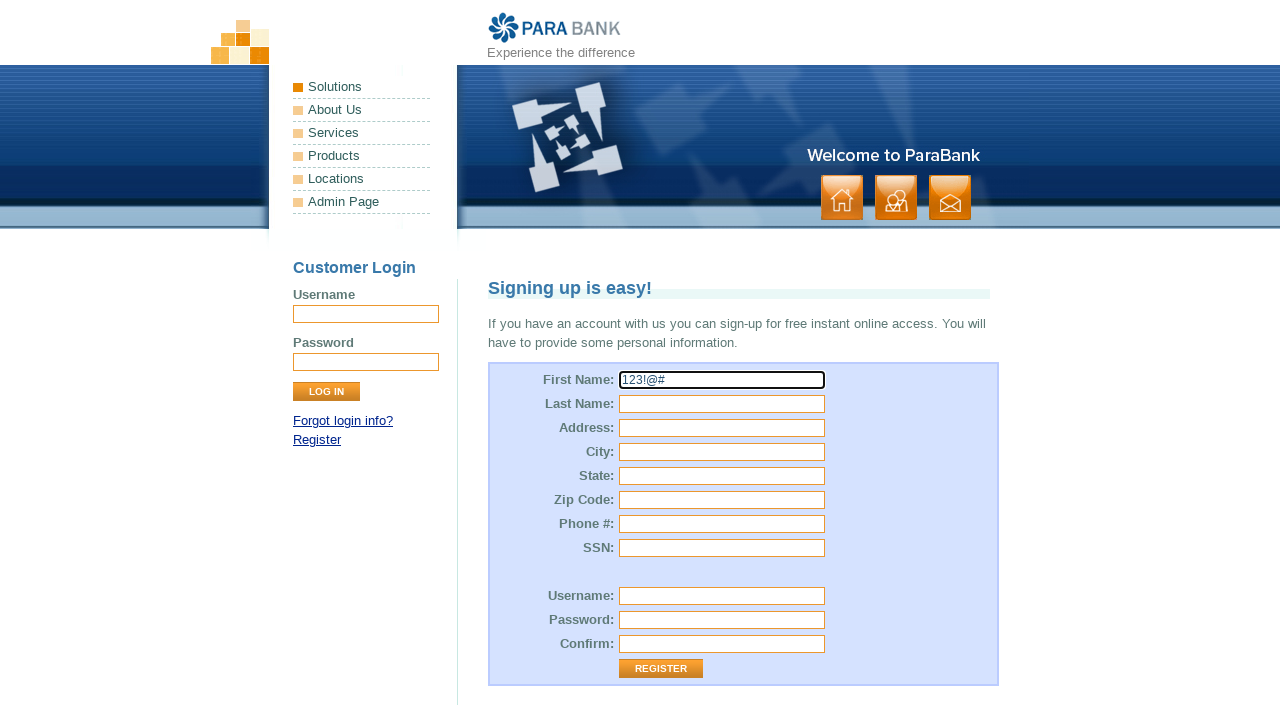

Entered invalid last name '456$%^' (numbers and special characters) on input#customer\.lastName
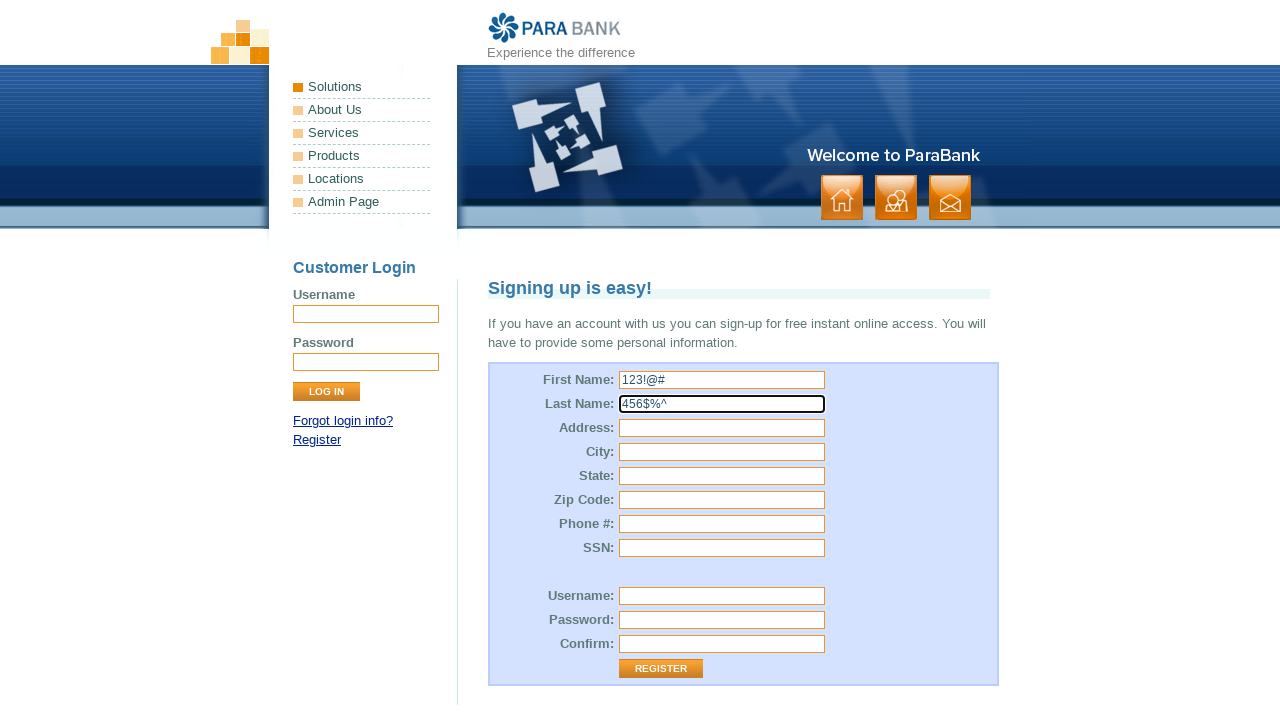

Entered street address '123 Test St' on input#customer\.address\.street
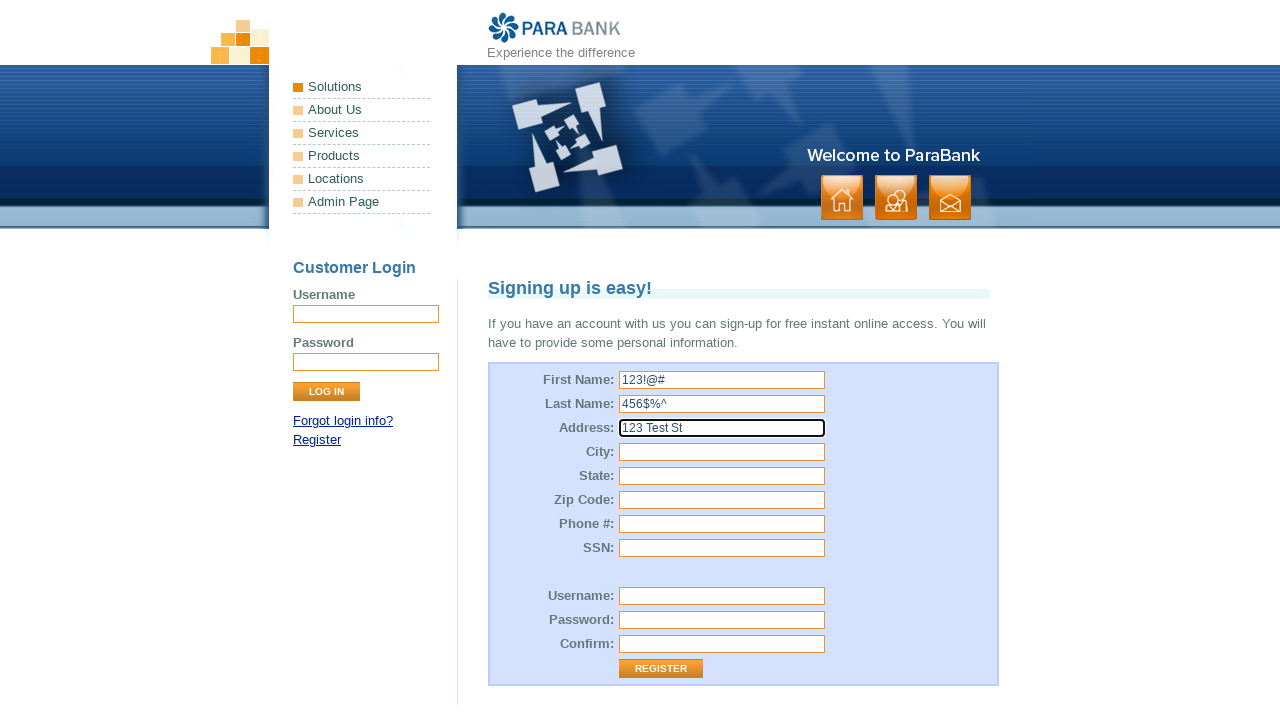

Entered invalid city '789&*(' (numbers and special characters) on input#customer\.address\.city
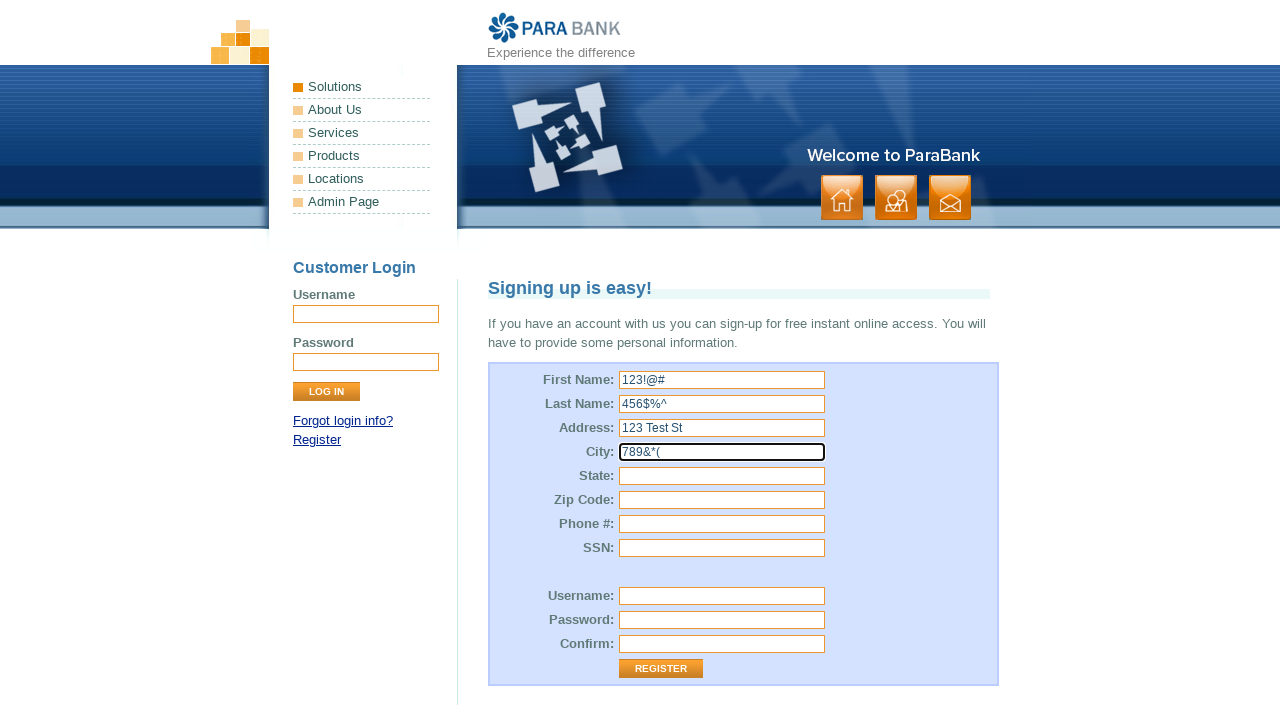

Entered state 'CA' on input#customer\.address\.state
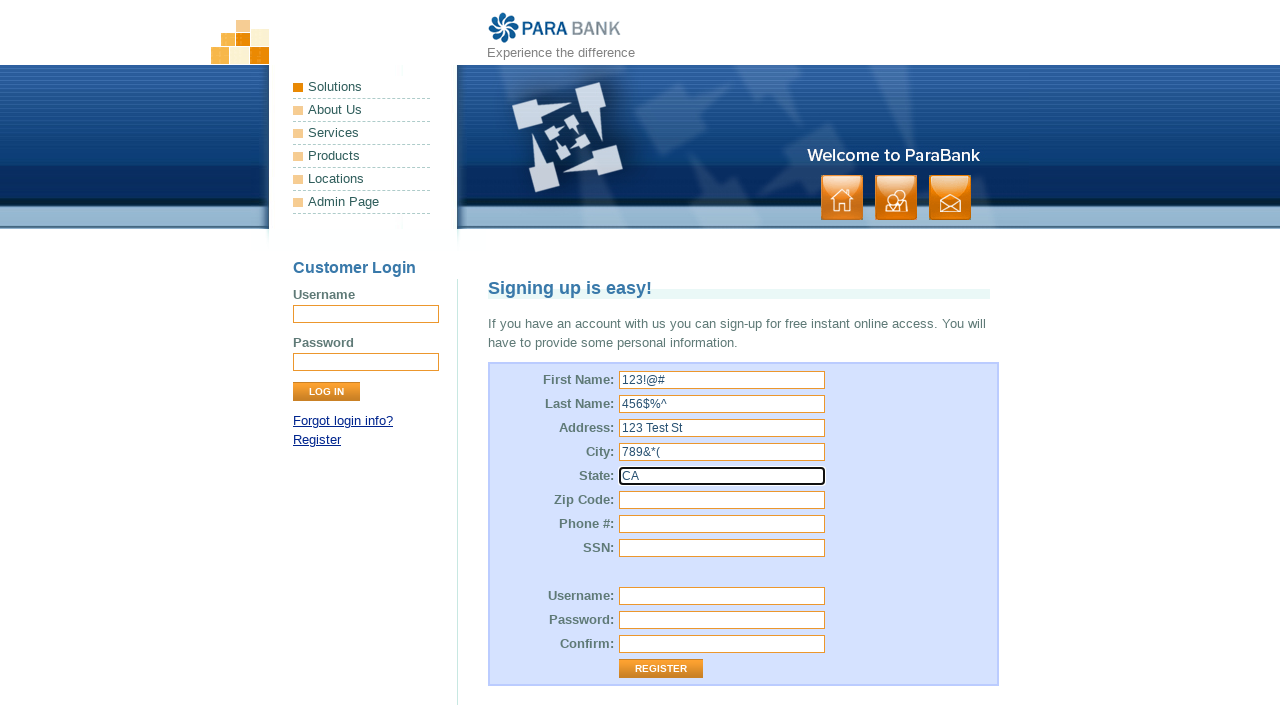

Entered invalid zip code 'abc!@#' (letters and special characters) on input#customer\.address\.zipCode
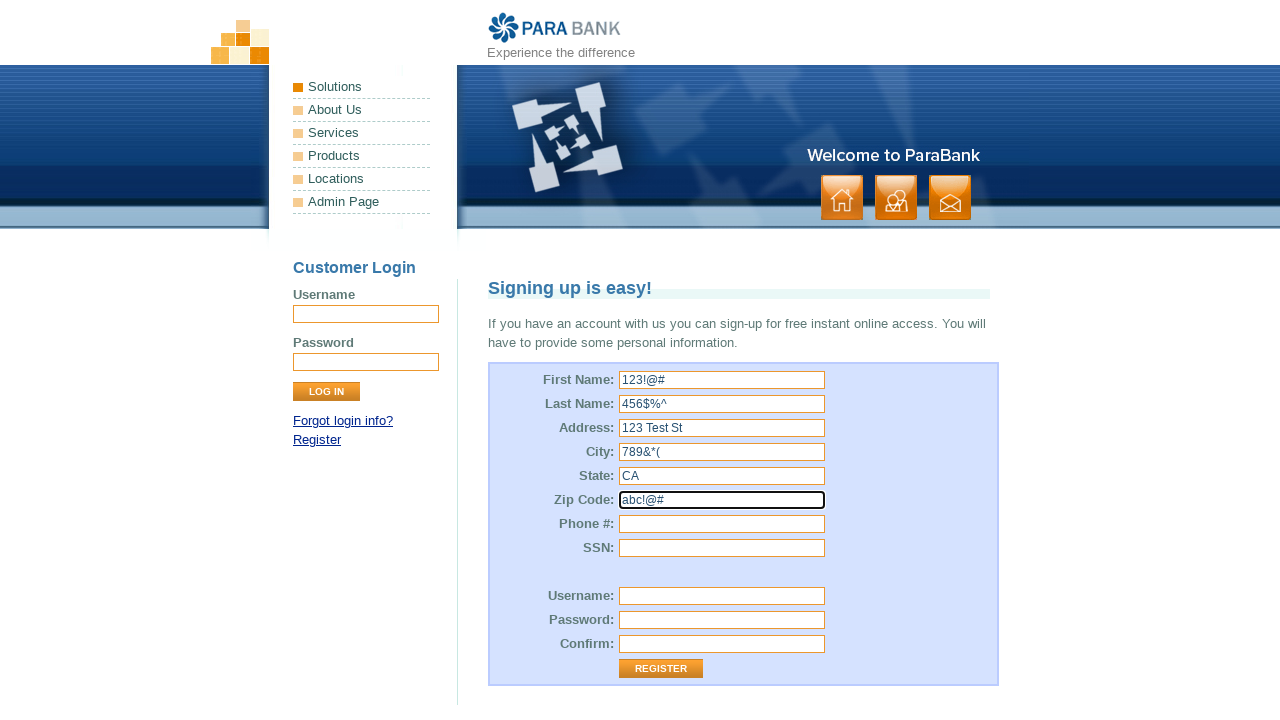

Entered invalid phone number 'xyz$%^' (letters and special characters) on input#customer\.phoneNumber
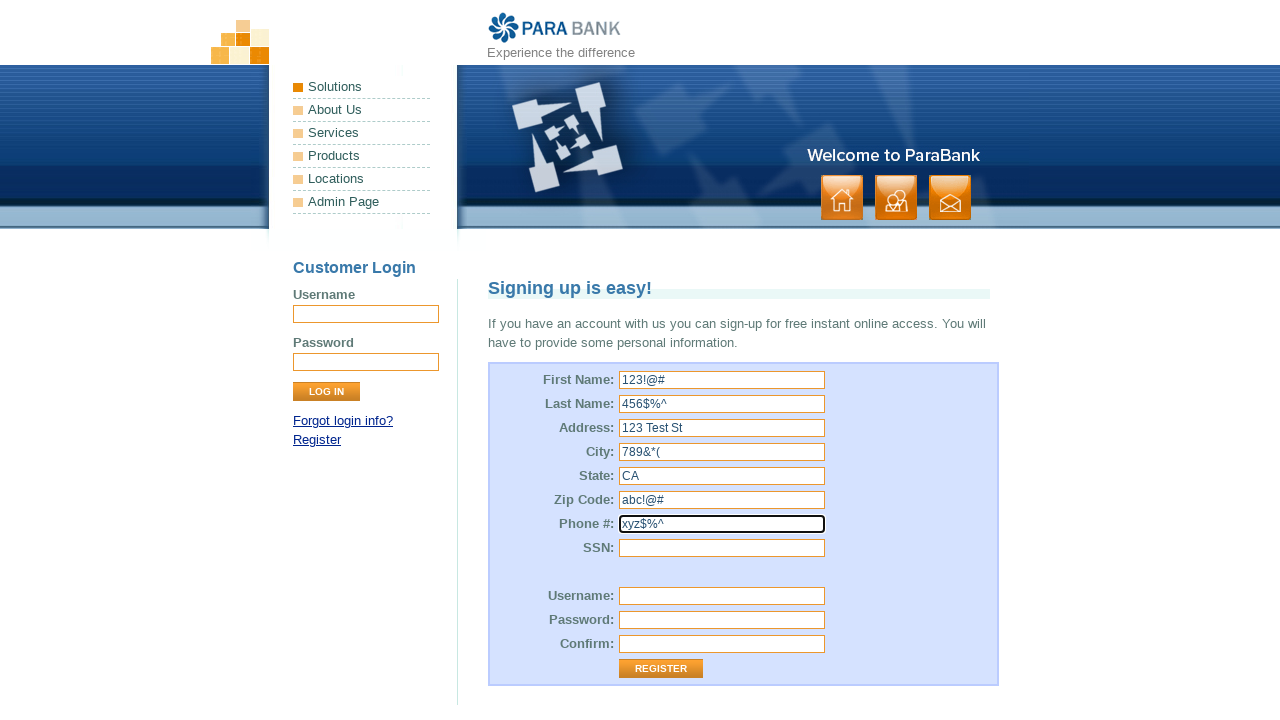

Clicked Register button to trigger form validation with invalid values at (661, 669) on input[value='Register']
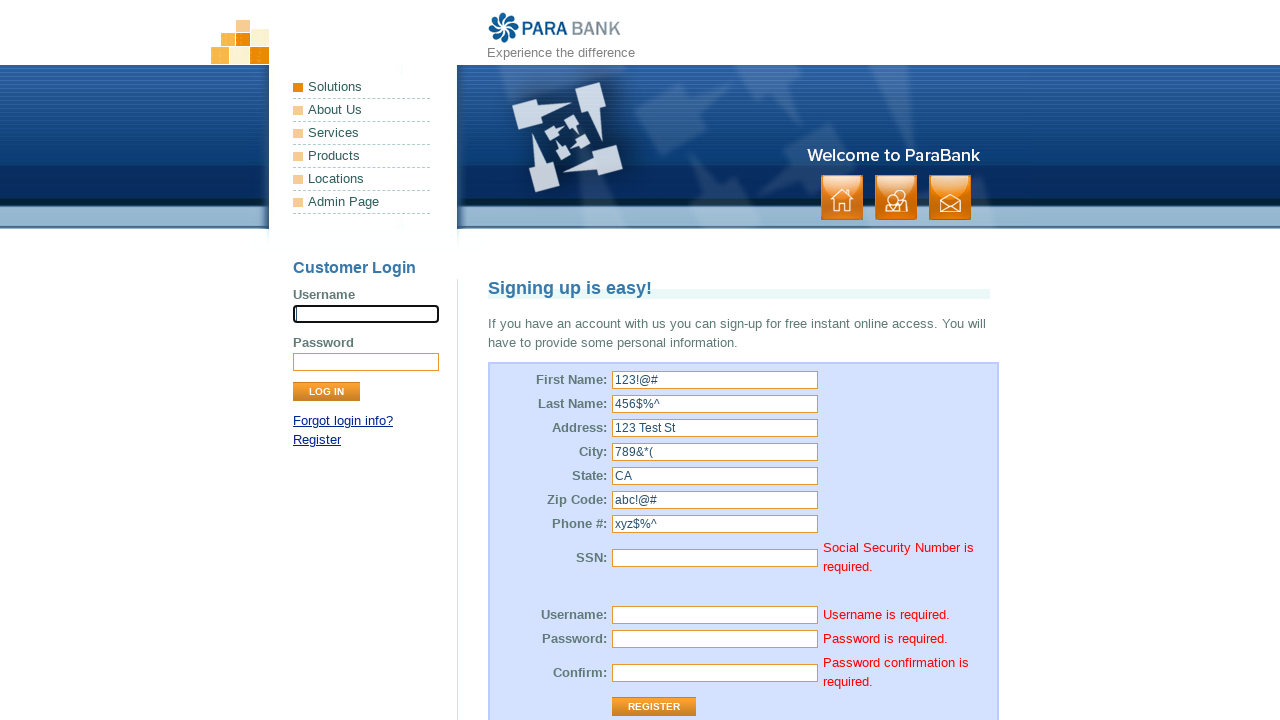

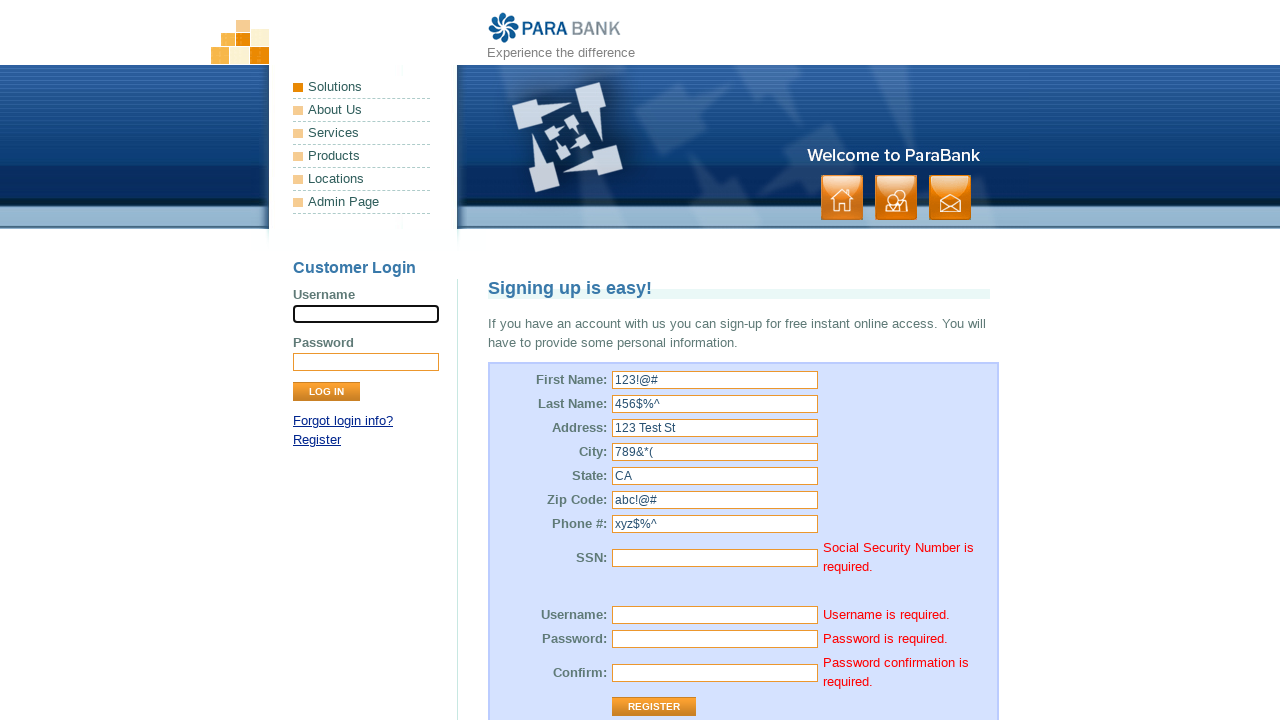